Tests unsuccessful withdrawal functionality by attempting to withdraw more than account balance and verifying failure message.

Starting URL: https://www.globalsqa.com/angularJs-protractor/BankingProject/#/login

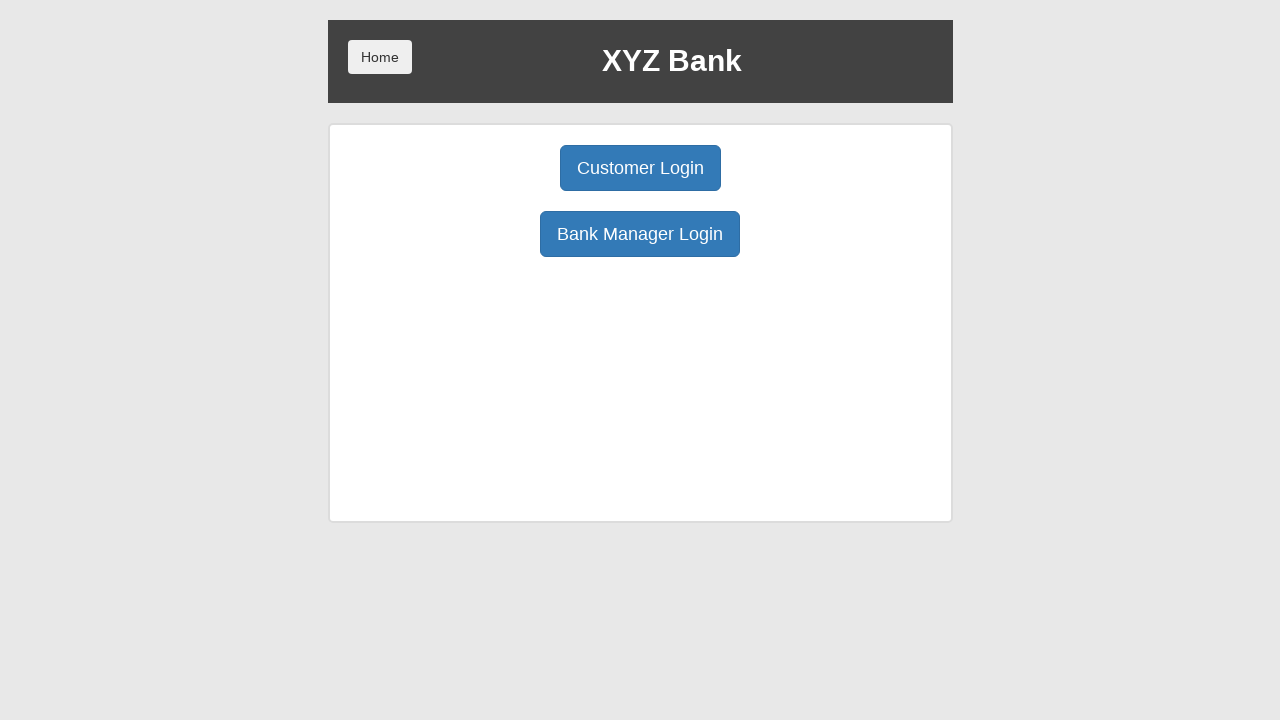

Clicked customer login button at (640, 168) on button[ng-click="customer()"]
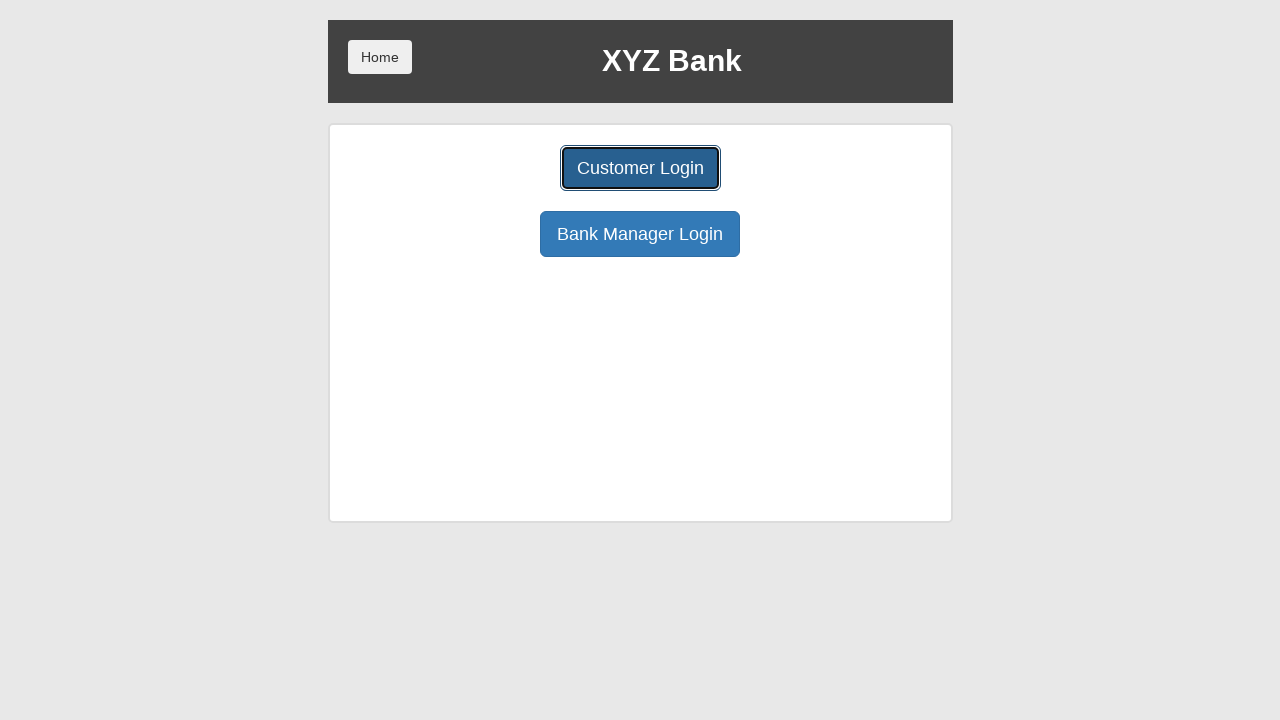

Selected Ron Weasly from customer dropdown on select#userSelect
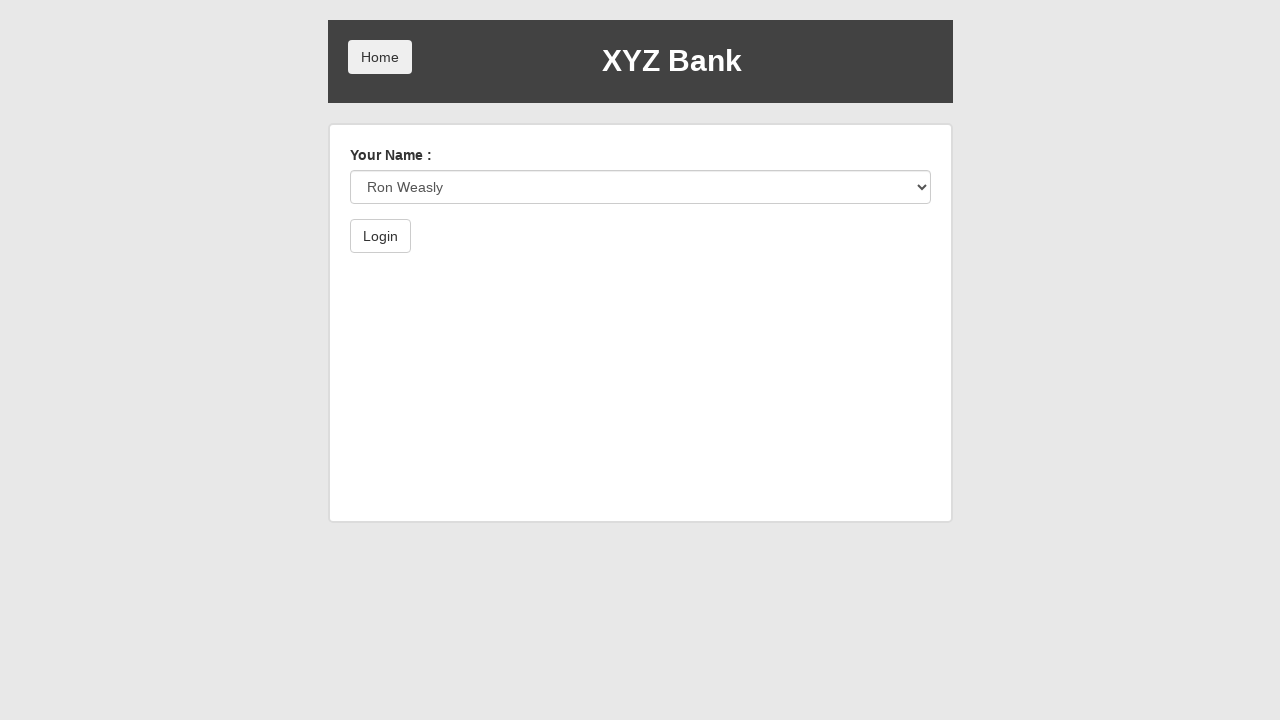

Clicked submit button to login at (380, 236) on button[type="submit"]
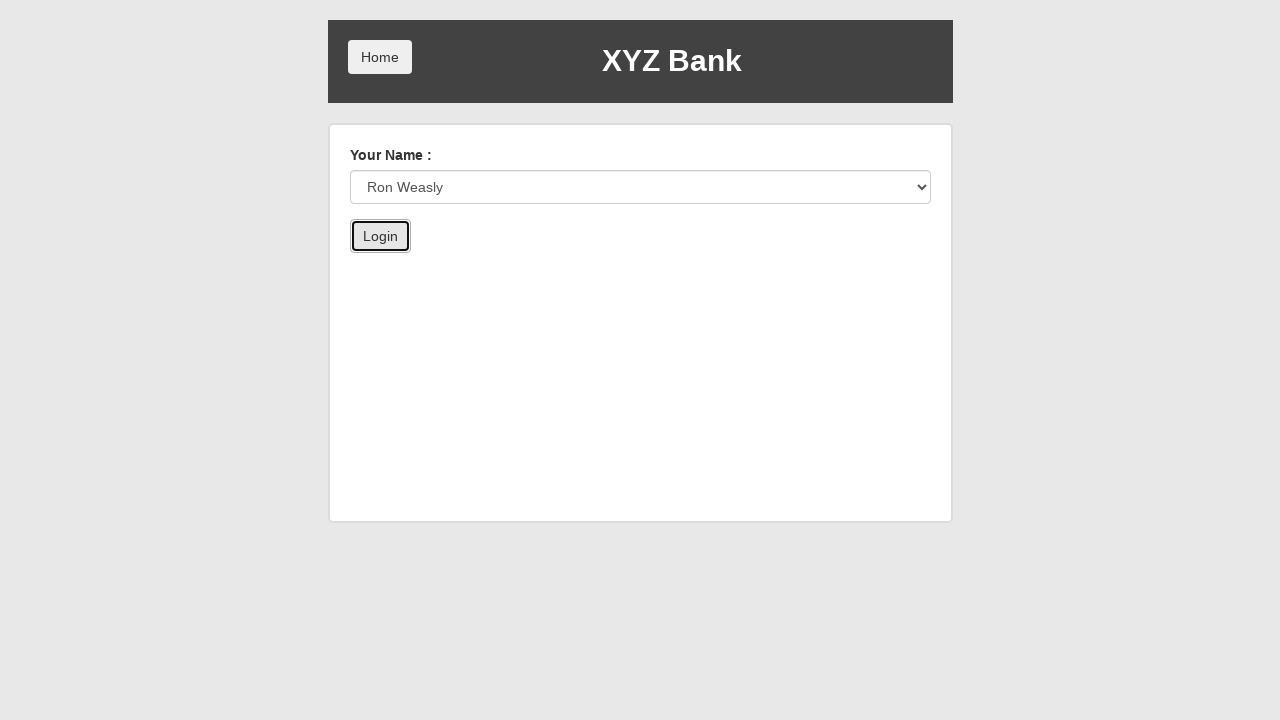

Navigated to Withdrawal tab at (760, 264) on button[ng-click="withdrawl()"]
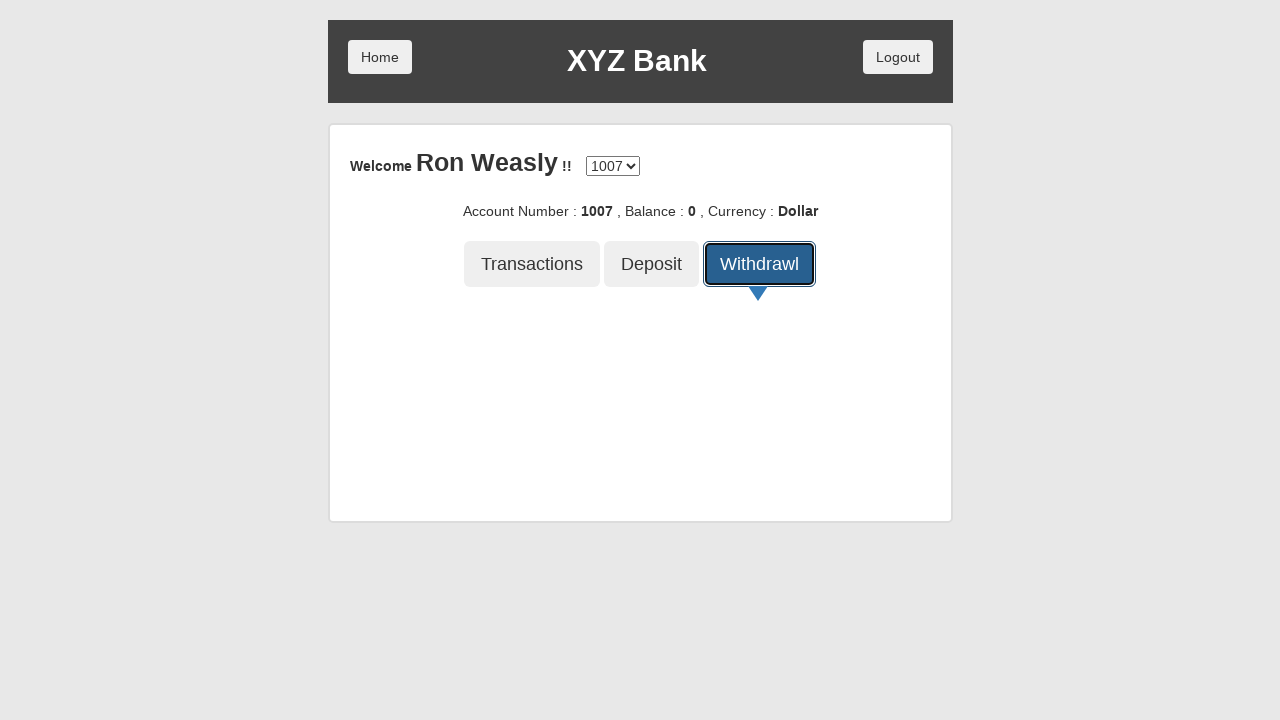

Entered withdrawal amount of 20 on input[ng-model="amount"]
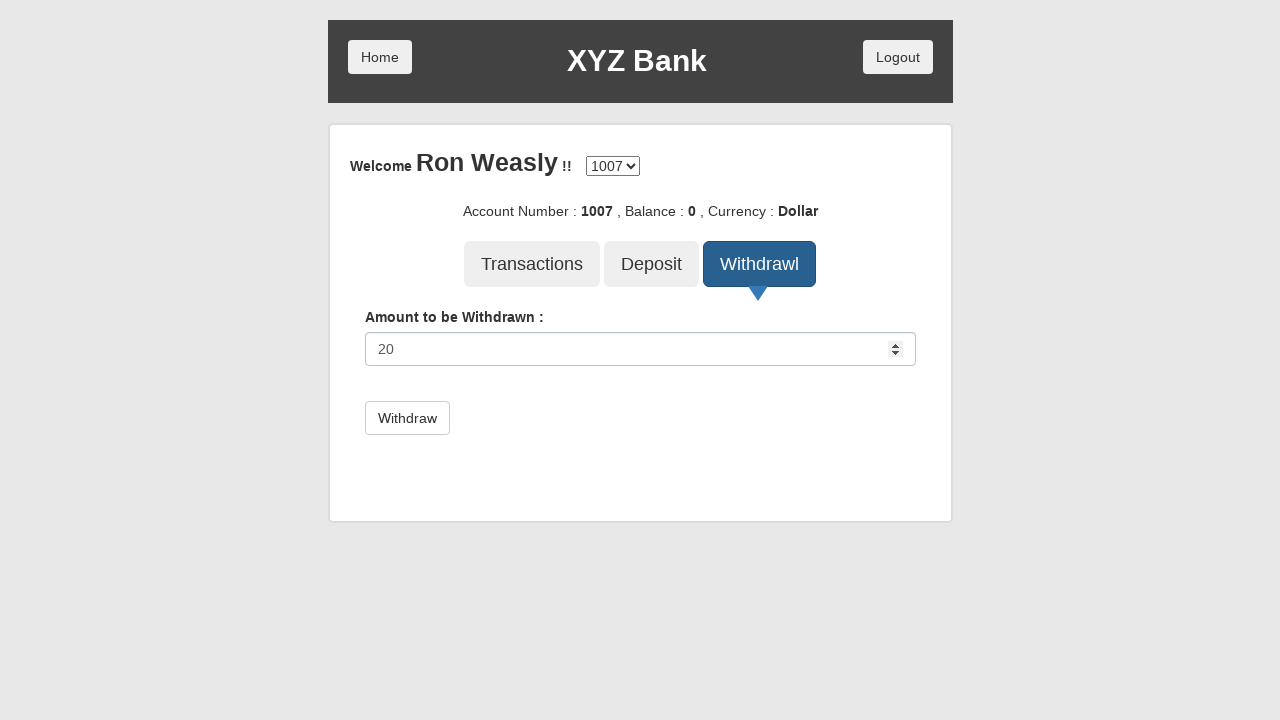

Submitted withdrawal request at (407, 418) on button[type="submit"]
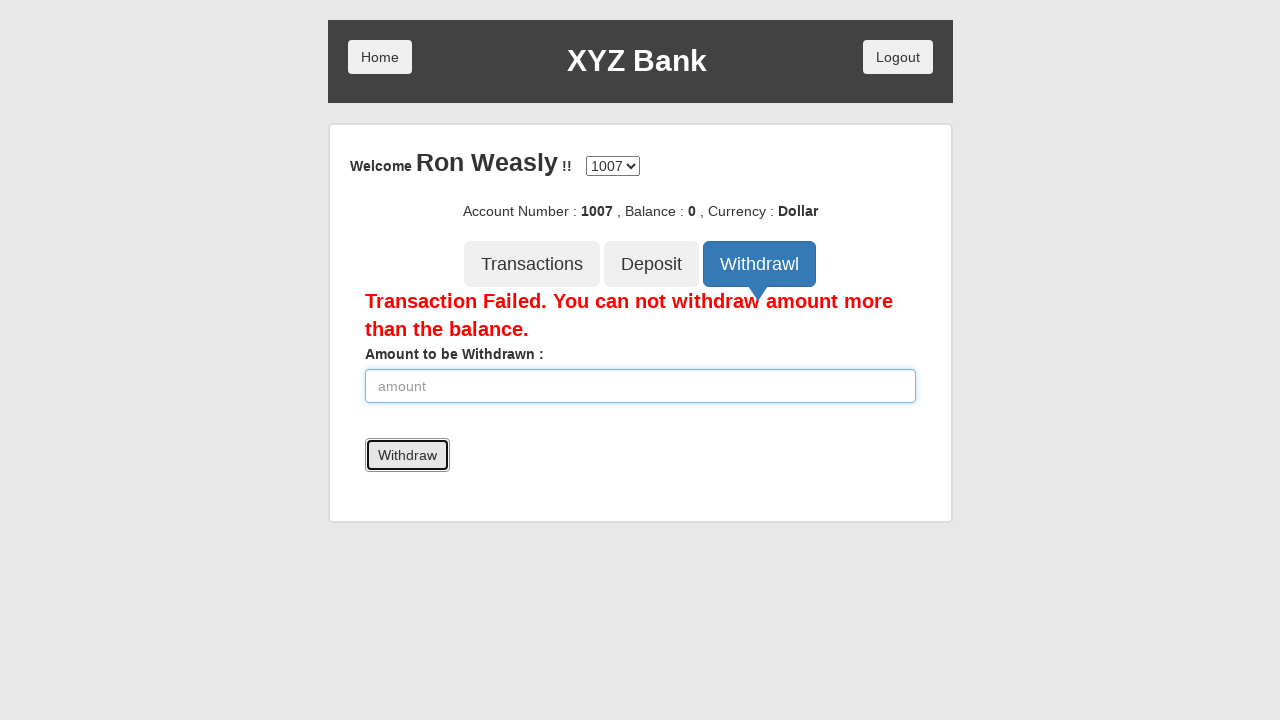

Retrieved withdrawal failure message
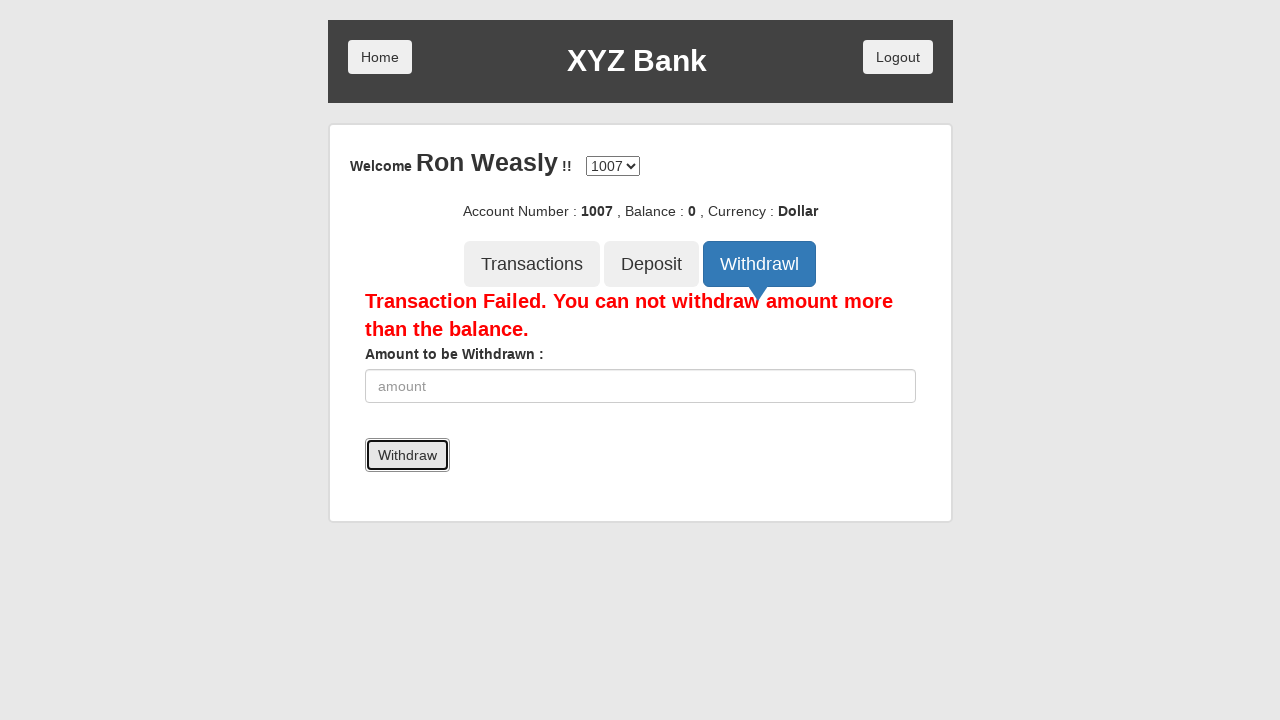

Verified that 'Transaction Failed' message is displayed
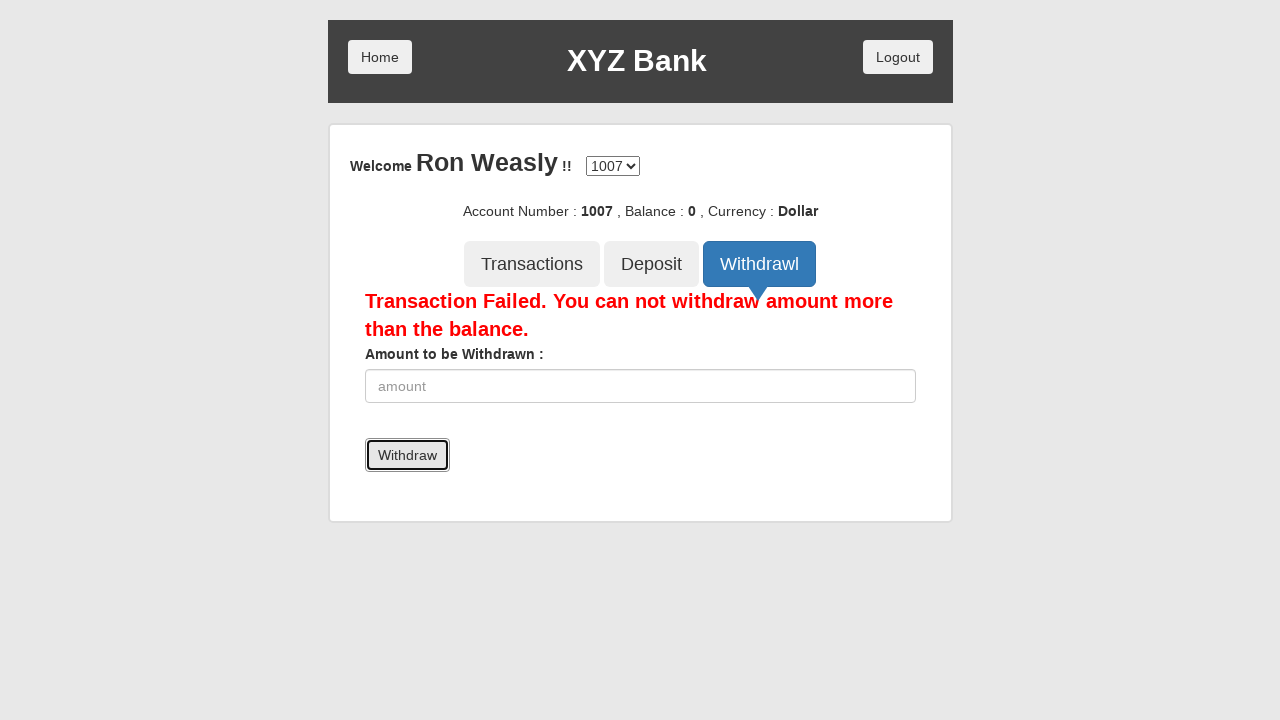

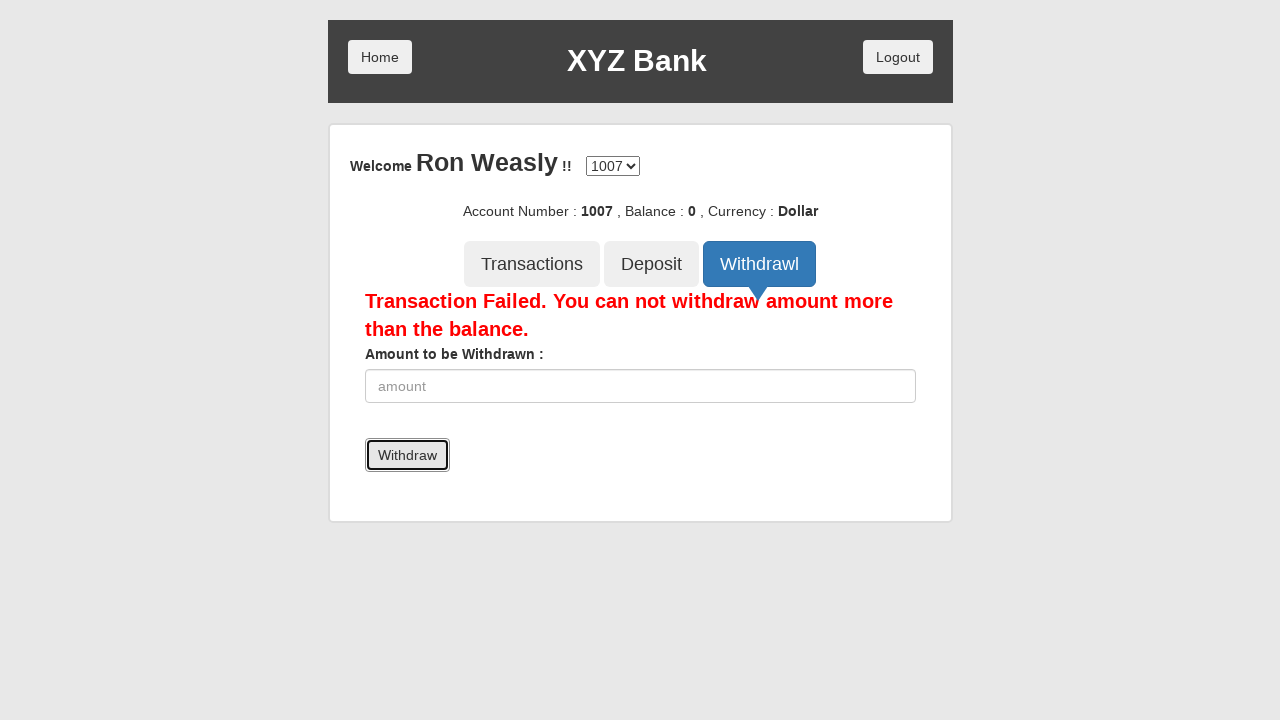